Navigates to a Chinese technology forum website and verifies the page loads successfully by checking the title and emulating screen media.

Starting URL: https://www.52pojie.cn/

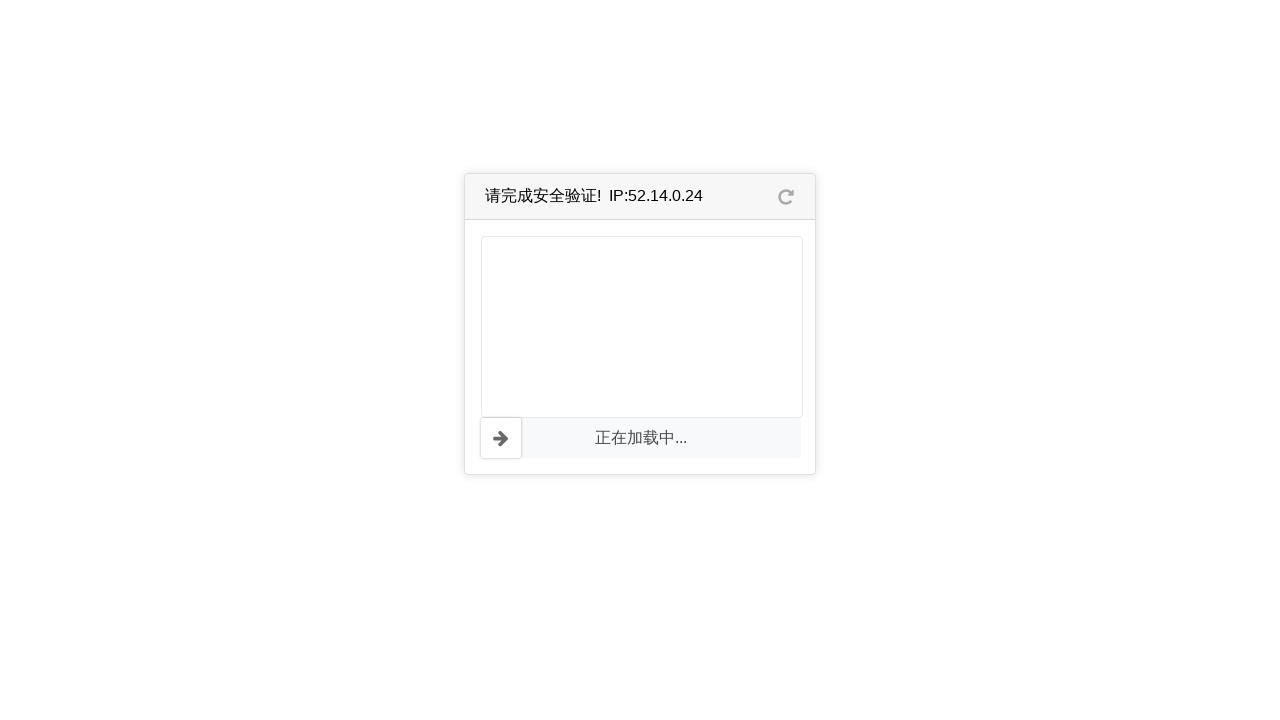

Emulated screen media type
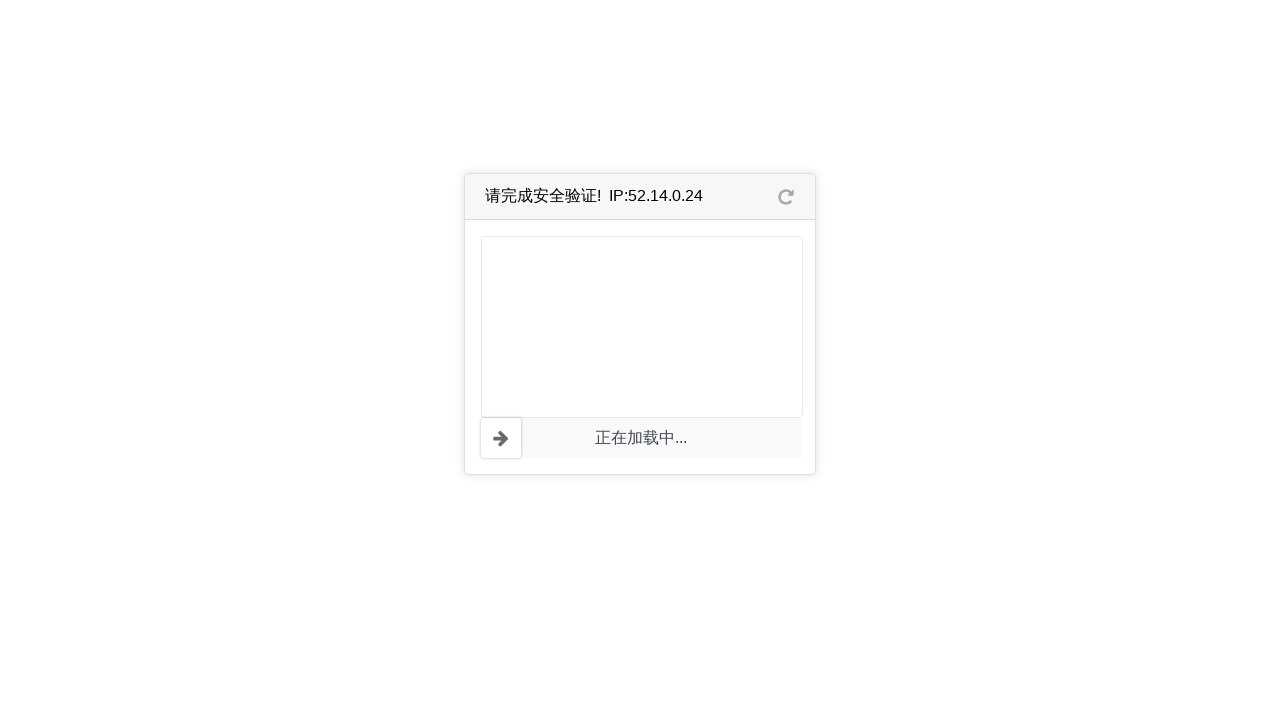

Waited for page to reach domcontentloaded state
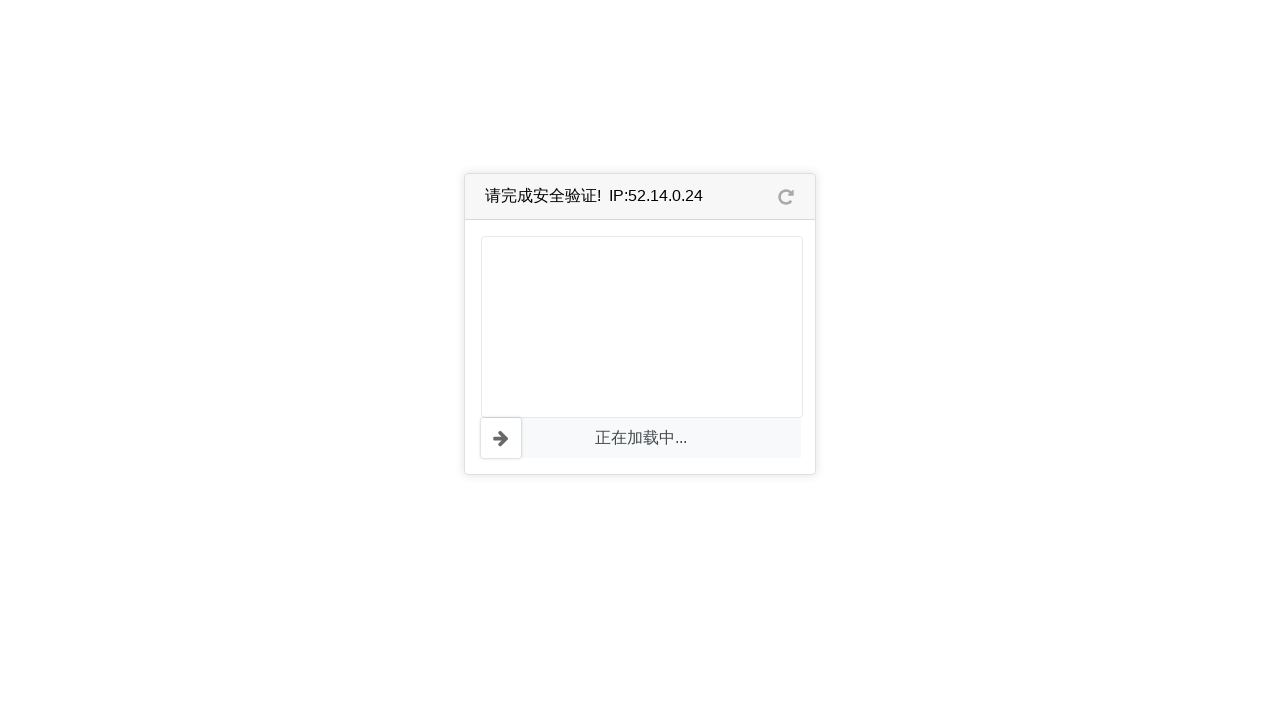

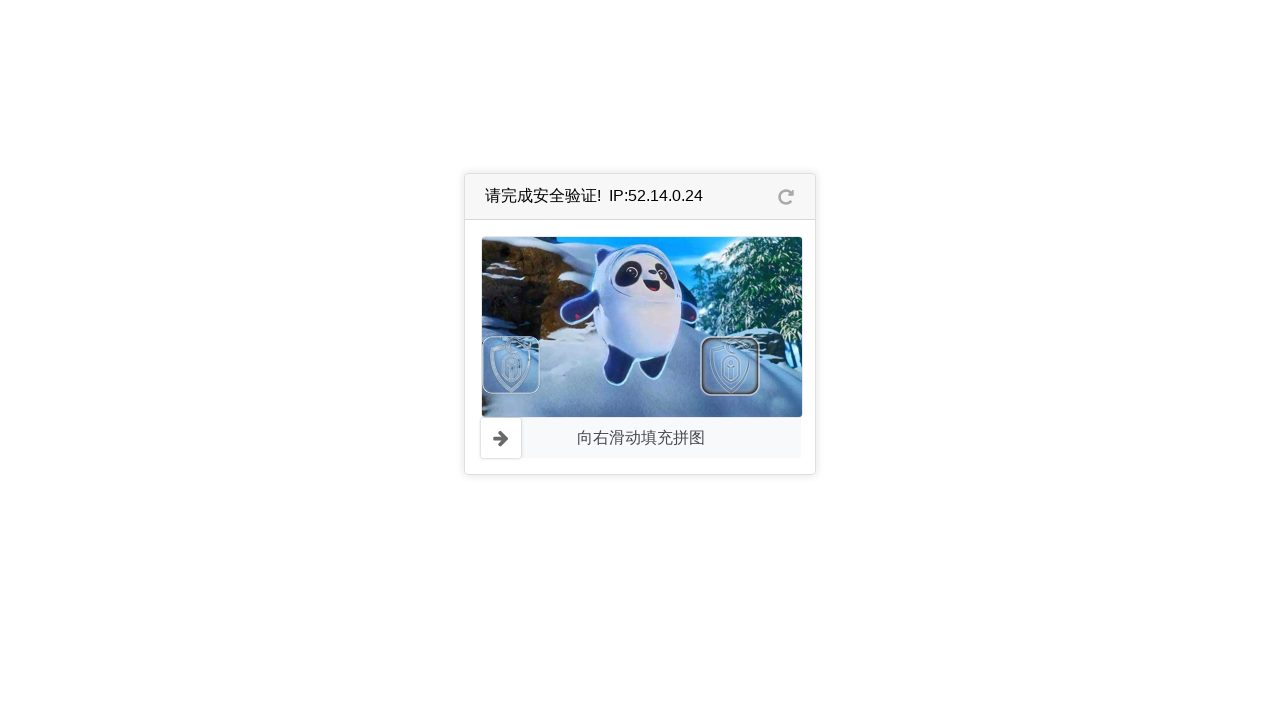